Tests browser forward navigation by going to a subpage, navigating back, then forward, and verifying the URL.

Starting URL: https://yantrakeramika.ru/

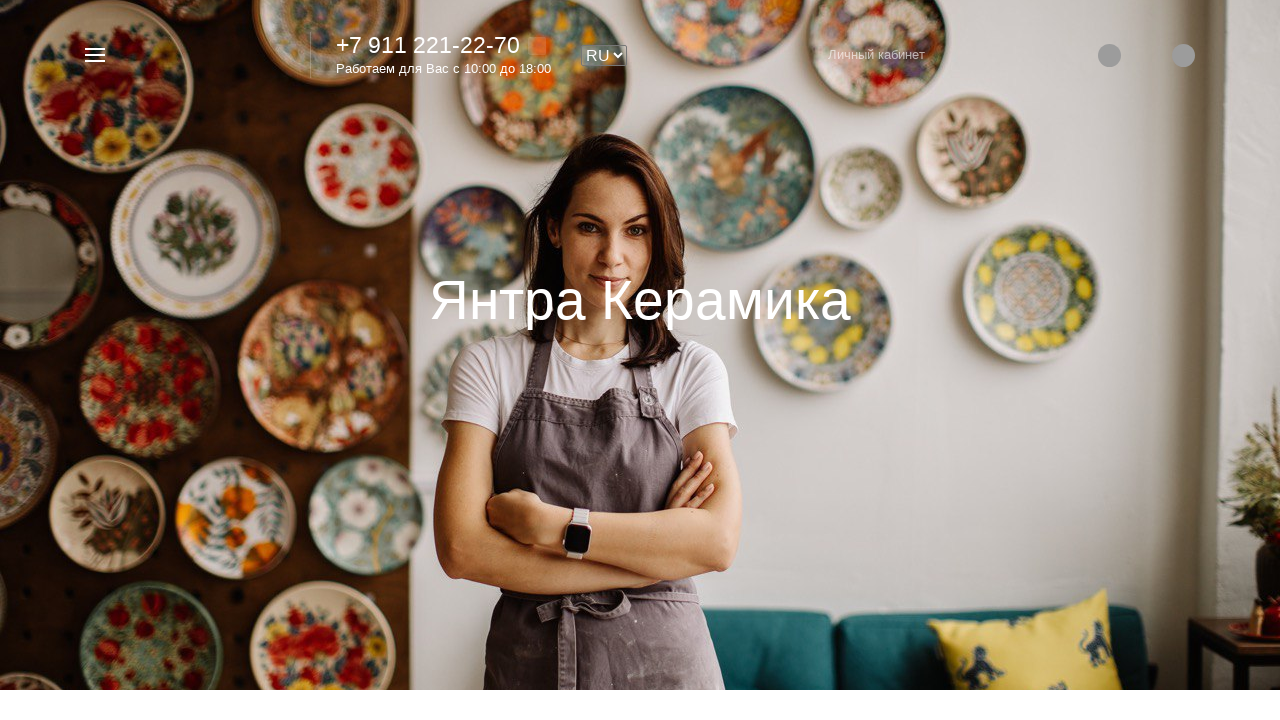

Navigated to catalog page at https://yantrakeramika.ru/catalog/Tarelki/
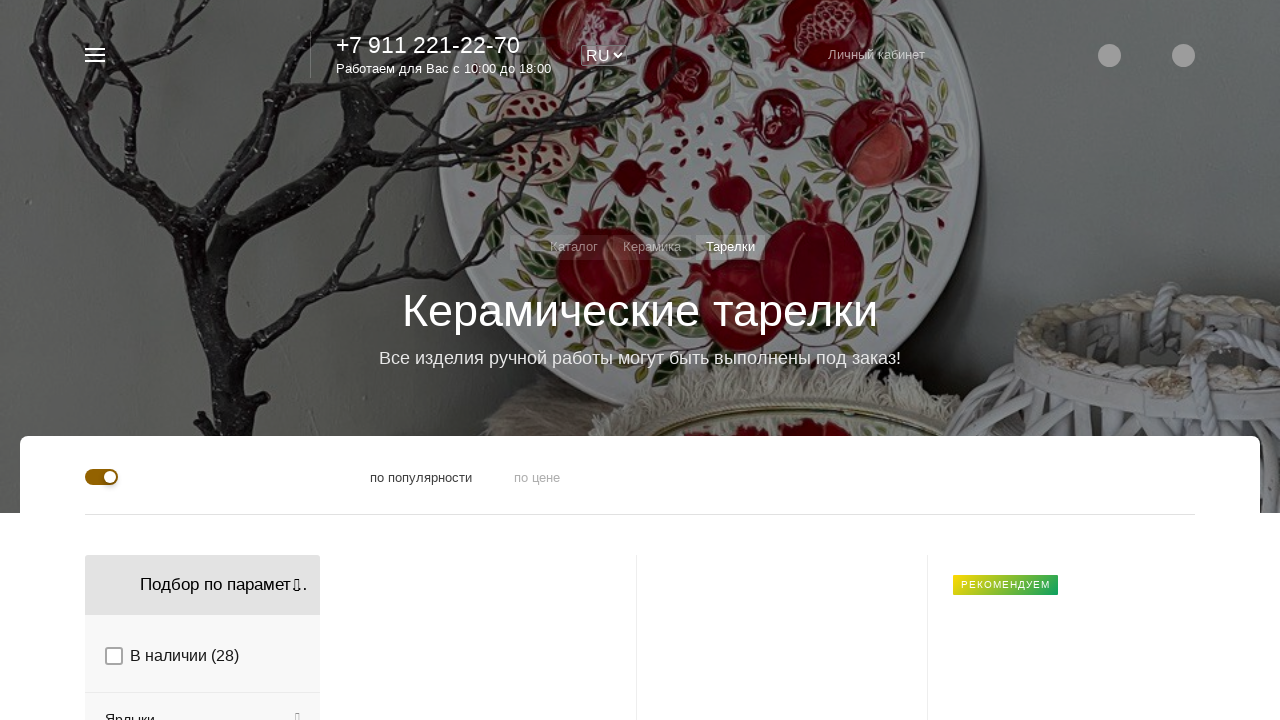

Navigated back to home page
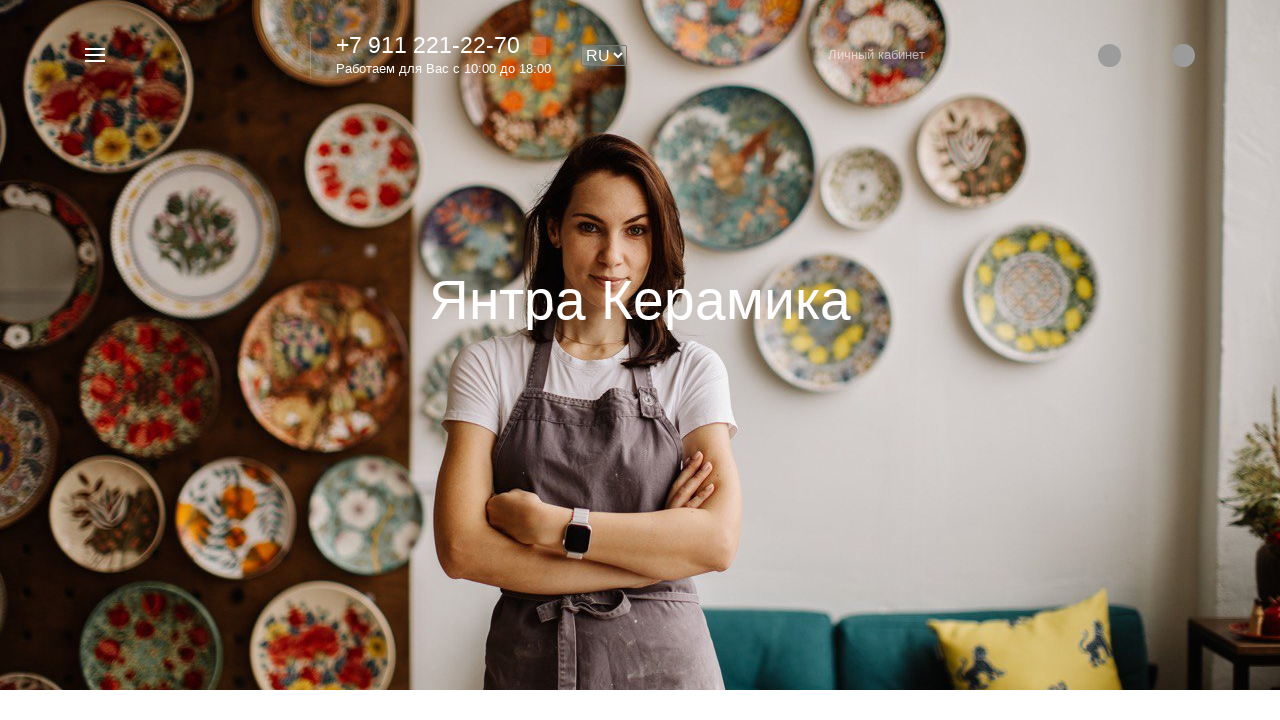

Navigated forward to catalog page
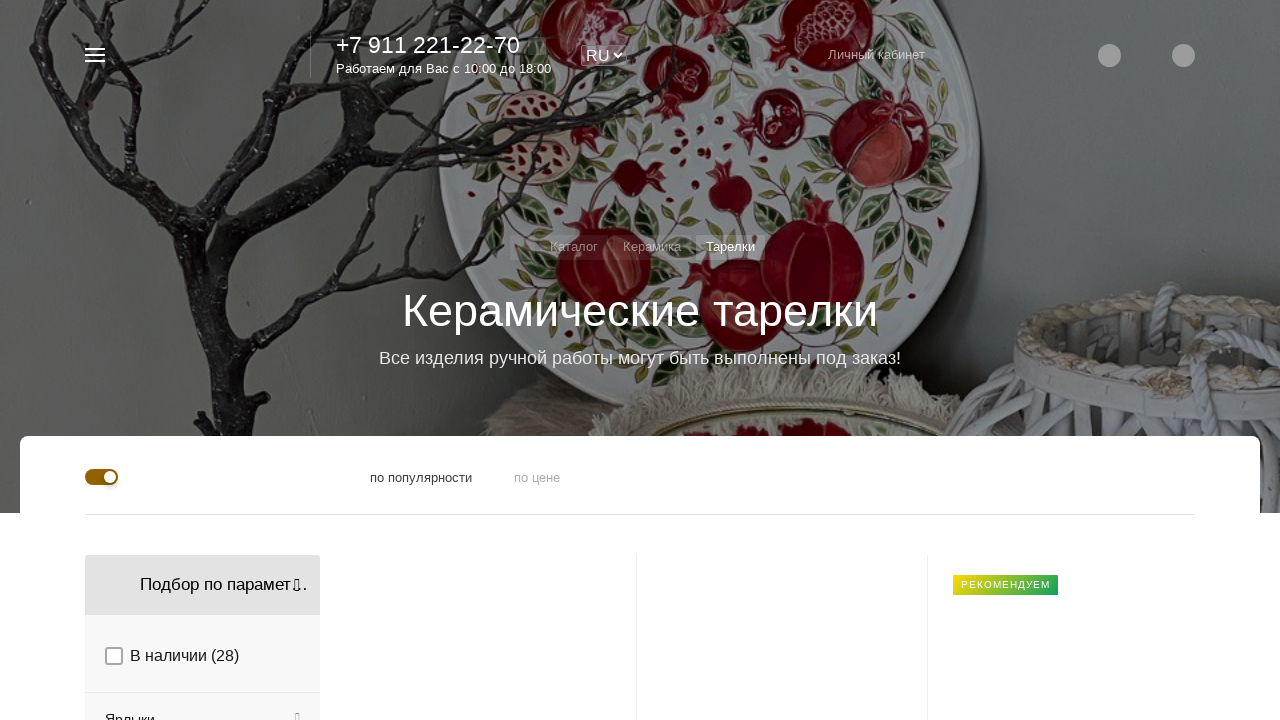

Verified URL matches expected catalog page URL
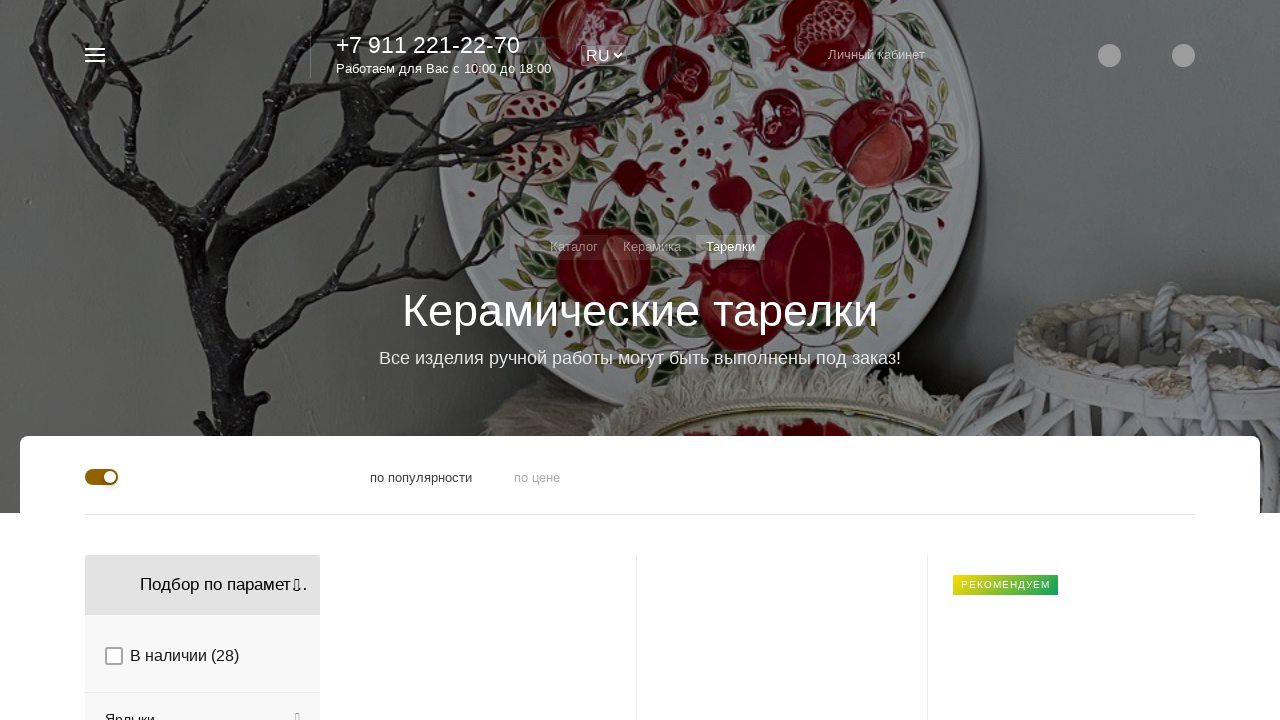

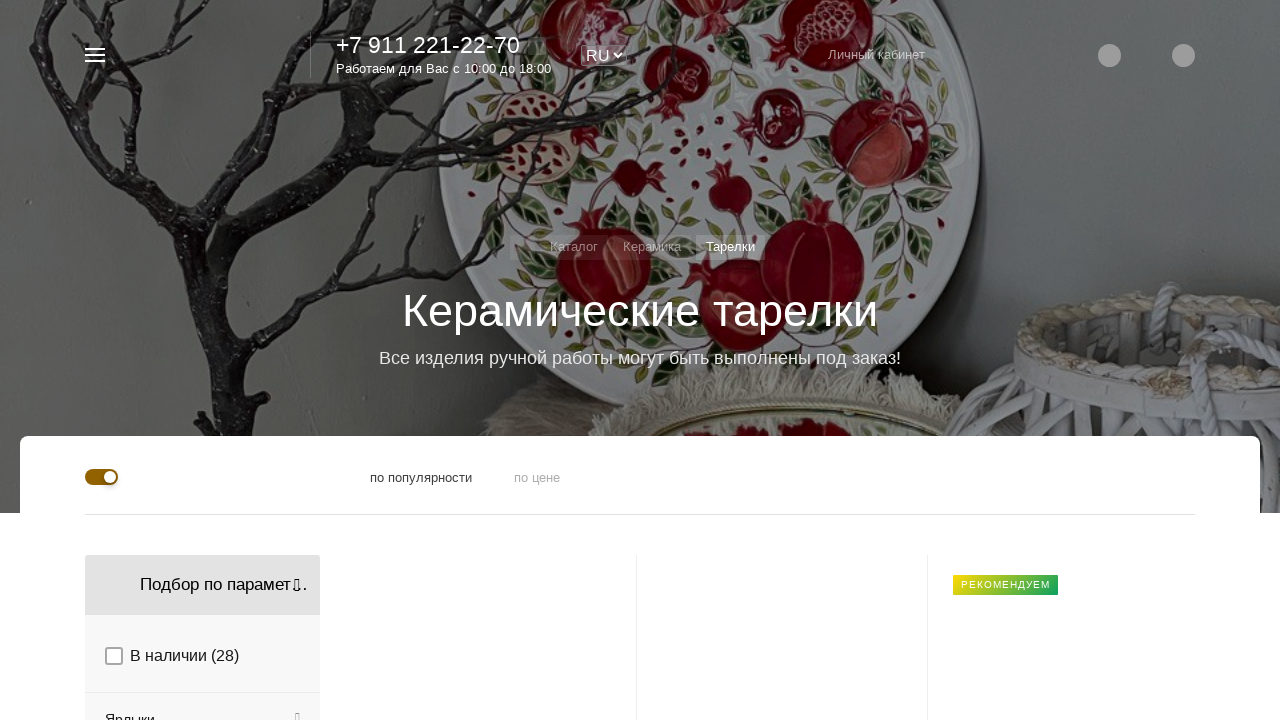